Navigates to the Applitools demo application login page and clicks the log-in button to access the app page. This tests a demo banking application's login flow.

Starting URL: https://demo.applitools.com

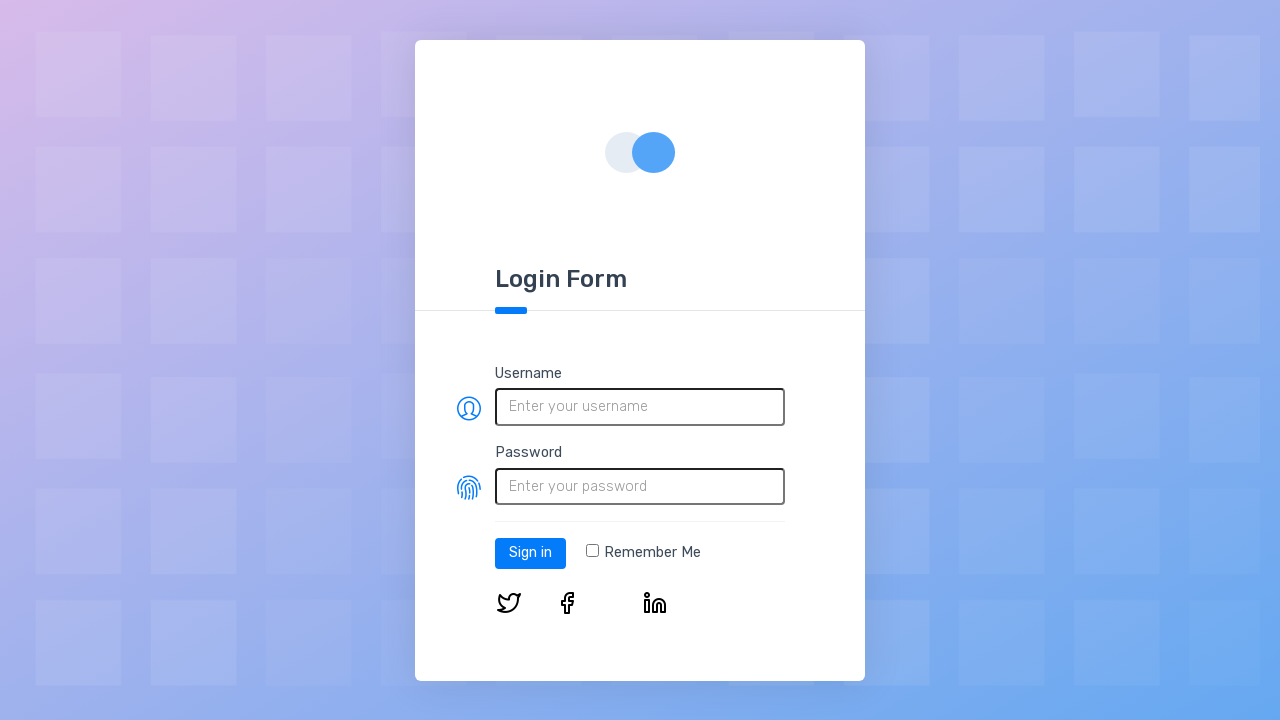

Login button selector loaded on Applitools demo application login page
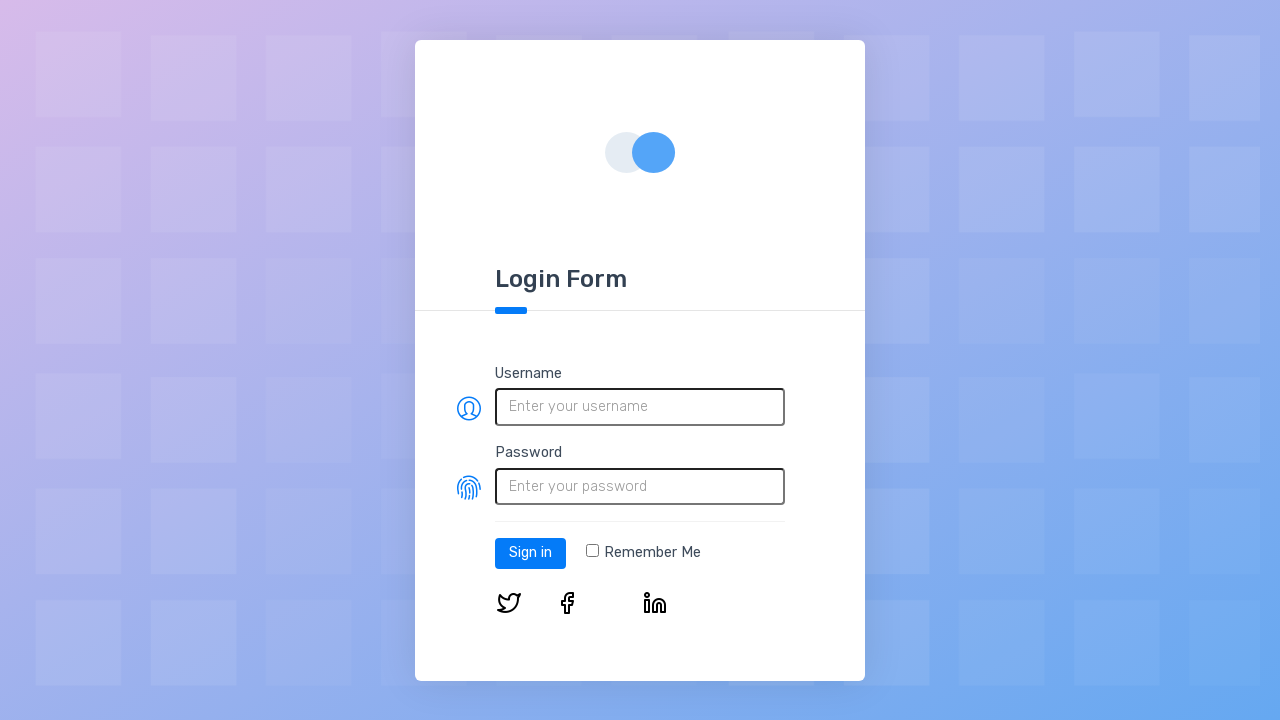

Clicked the log-in button to access the app page at (530, 553) on #log-in
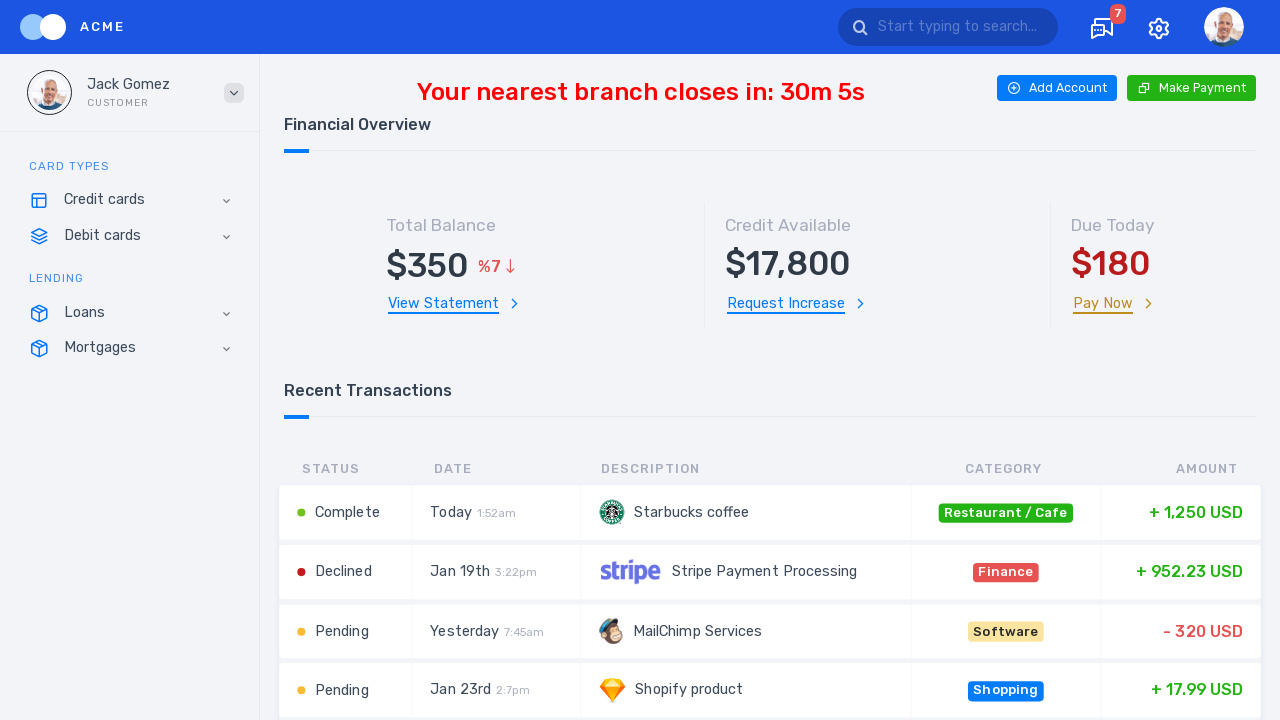

App page loaded successfully after login, network idle state reached
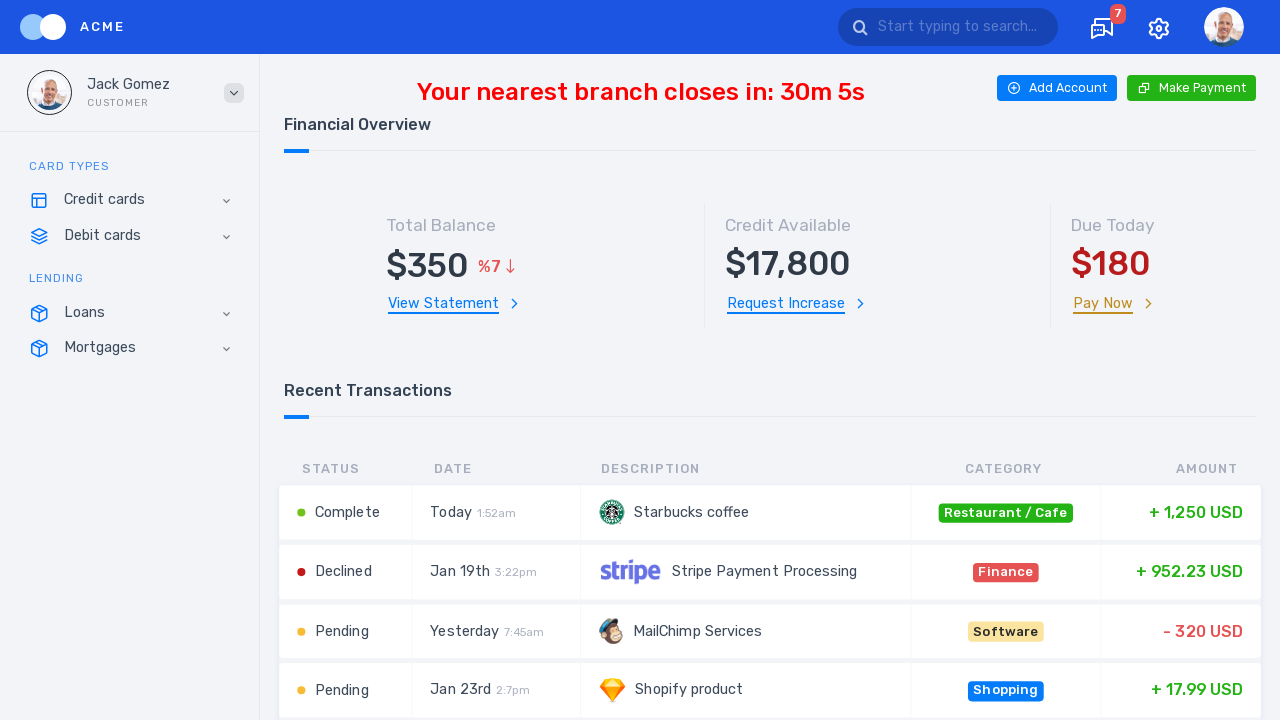

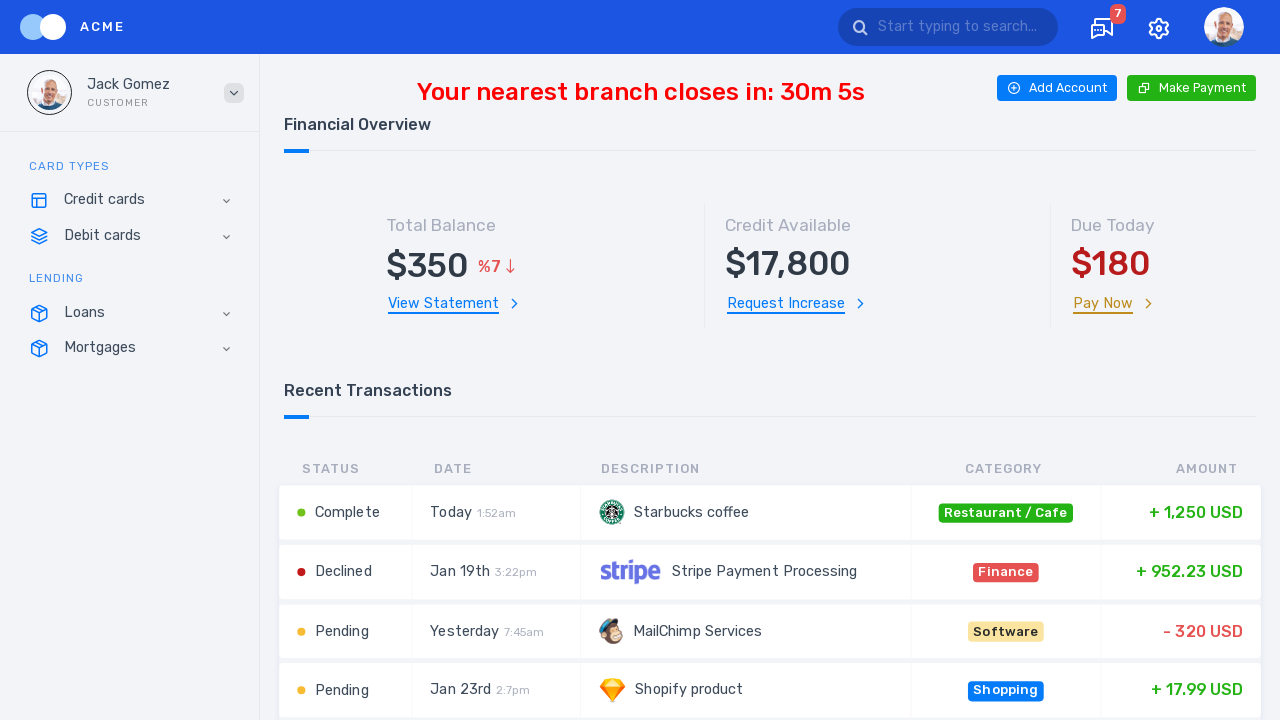